Tests checkbox functionality on the iView UI Plus component library by clicking on three checkbox inputs (Banana, Apple, Watermelon in Chinese)

Starting URL: https://iviewui.com/view-ui-plus/component/form/checkbox

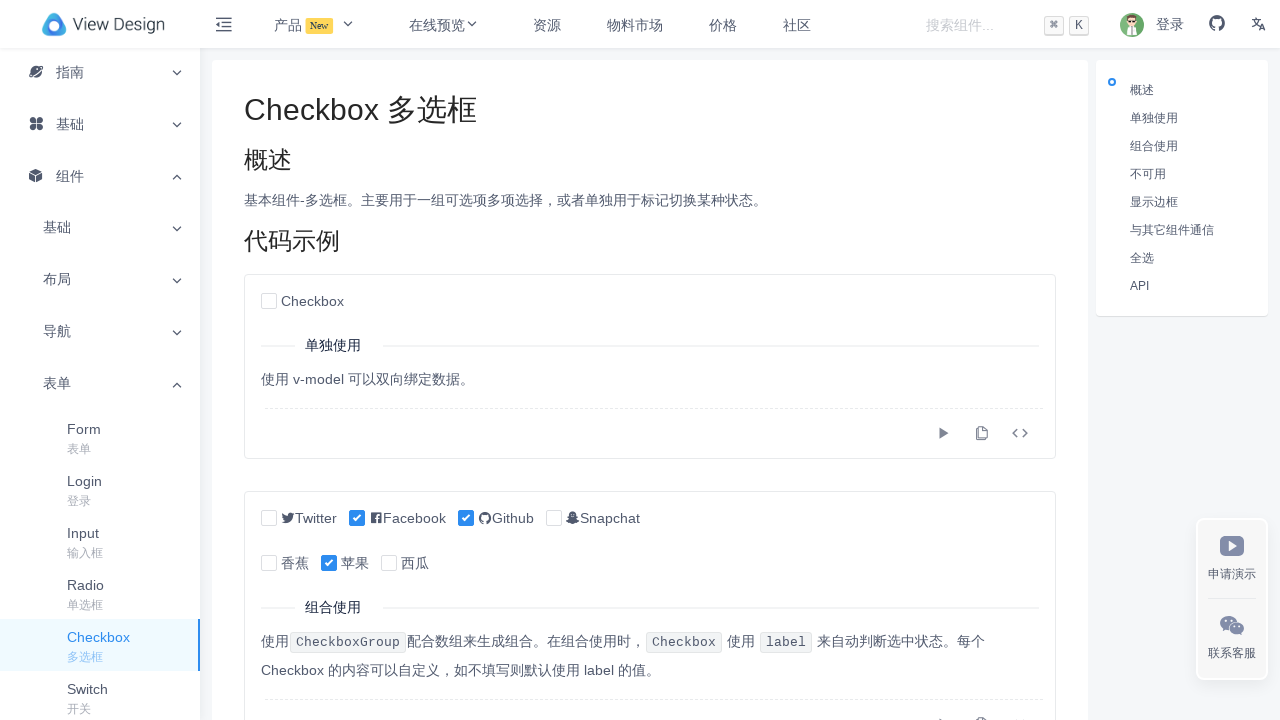

Clicked checkbox input for Banana (香蕉) at (269, 564) on xpath=//span[text()="香蕉"]/preceding-sibling::span/input
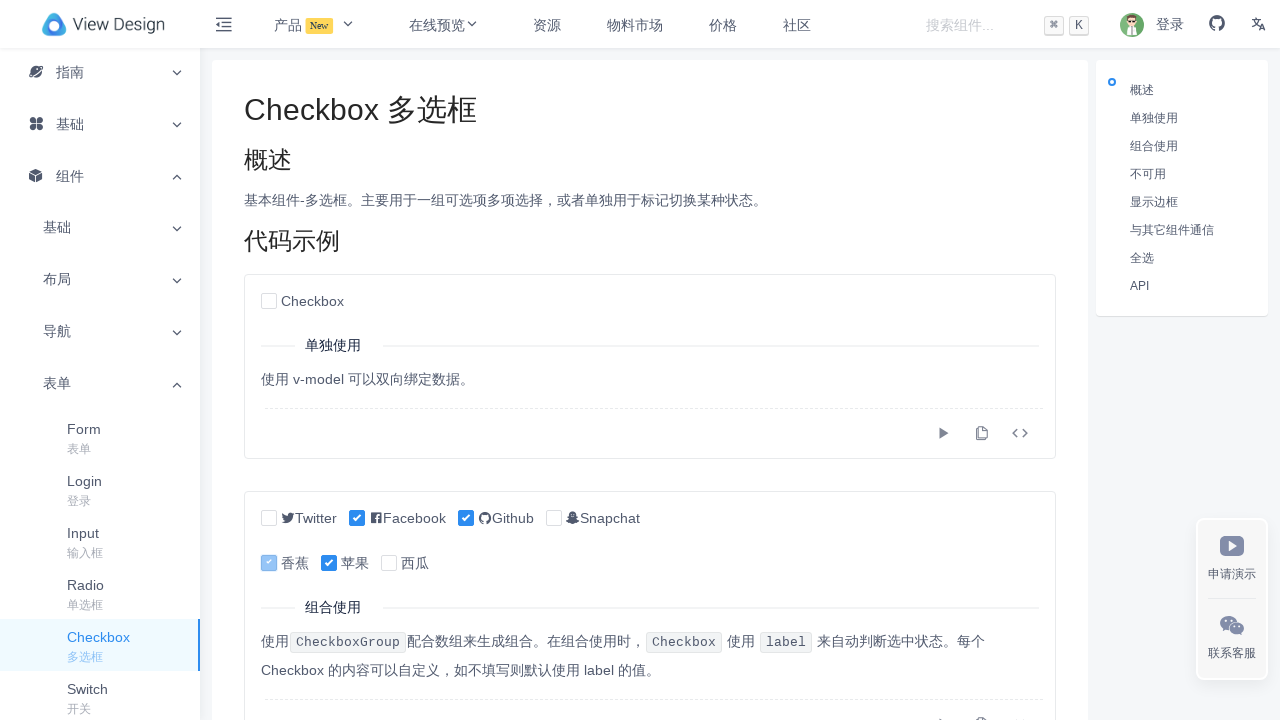

Clicked checkbox input for Apple (苹果) at (329, 564) on xpath=//span[text()="苹果"]/preceding-sibling::span/input
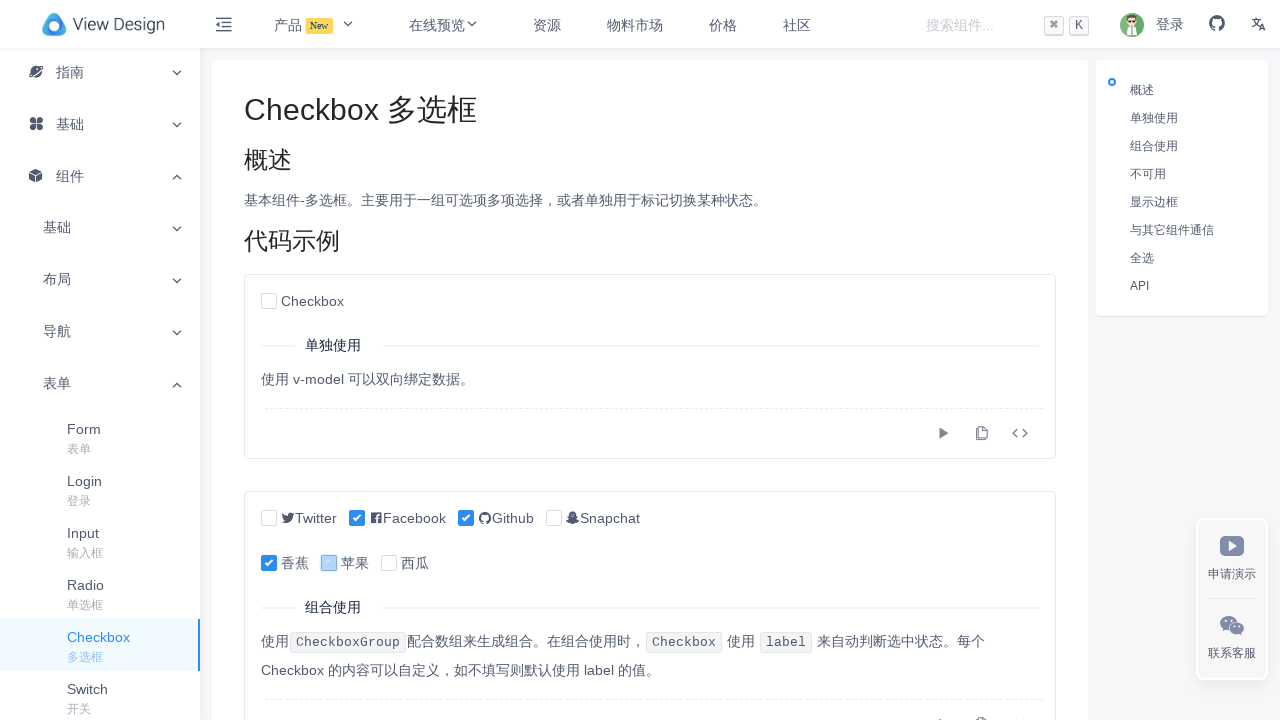

Clicked checkbox input for Watermelon (西瓜) at (389, 564) on xpath=//span[text()="西瓜"]/preceding-sibling::span/input
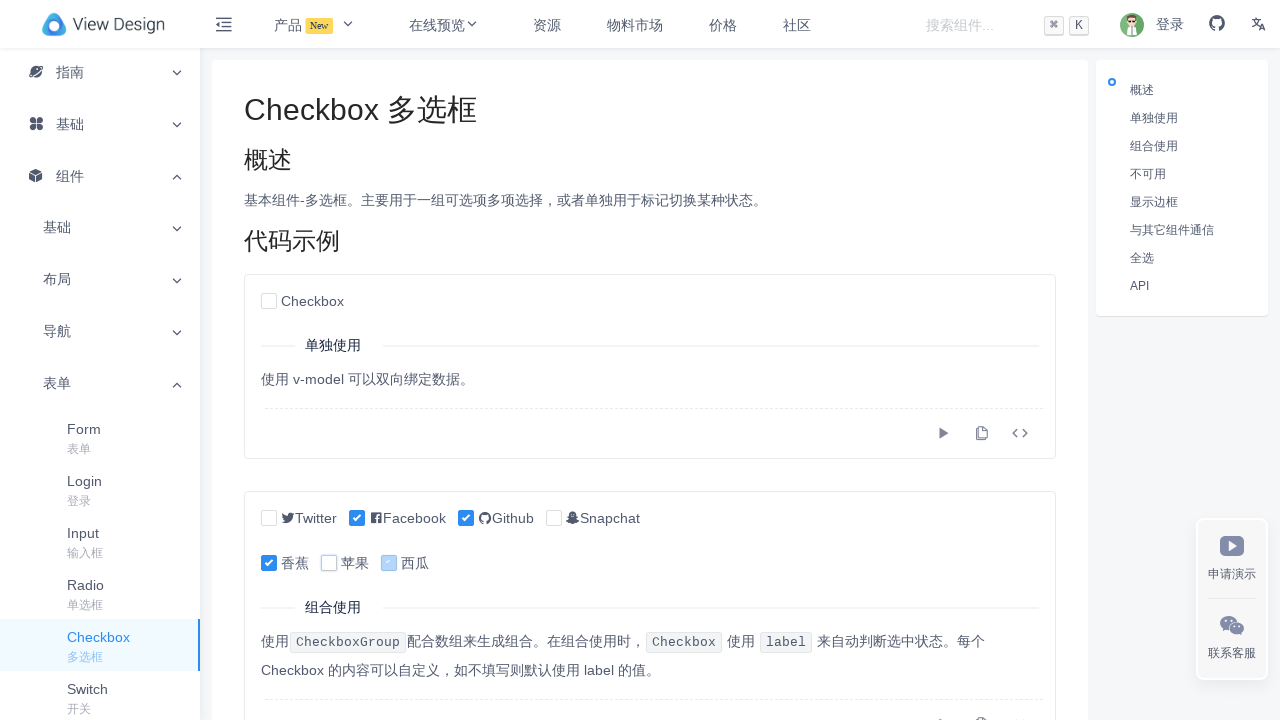

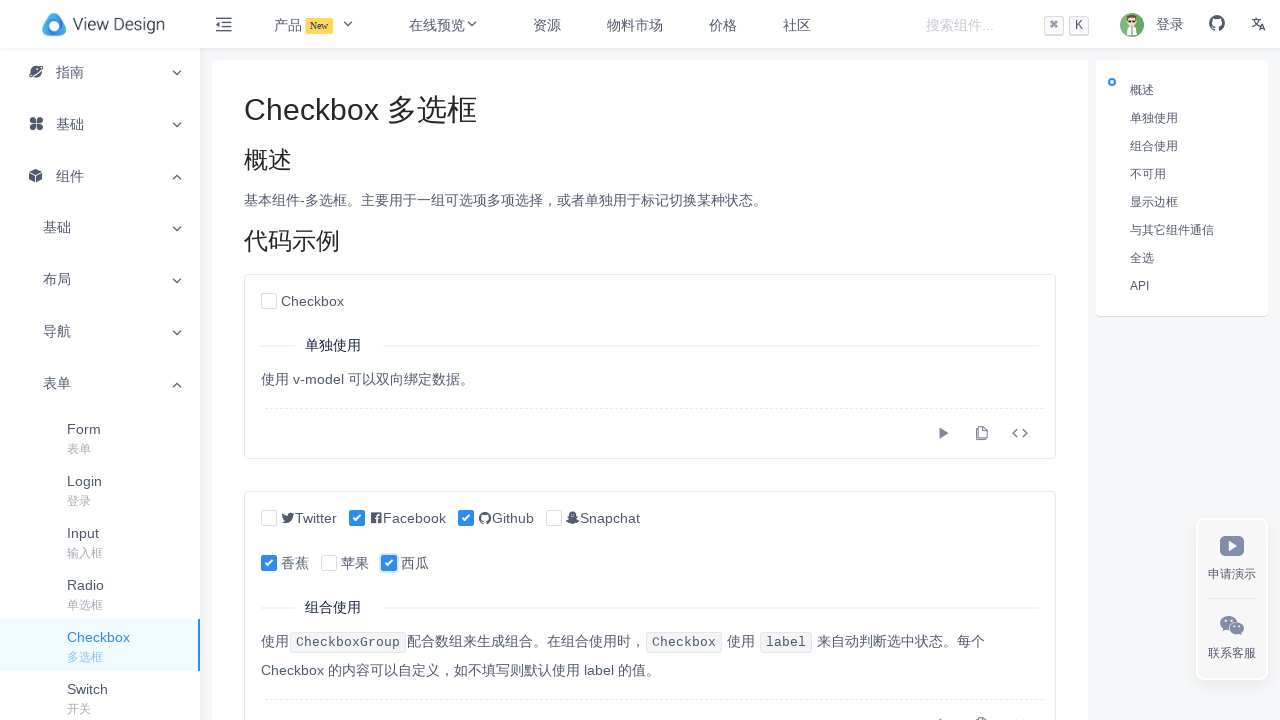